Tests the Python.org website by navigating to the homepage, verifying the page title contains "Python", searching for "pycon", and verifying search results are found.

Starting URL: http://www.python.org

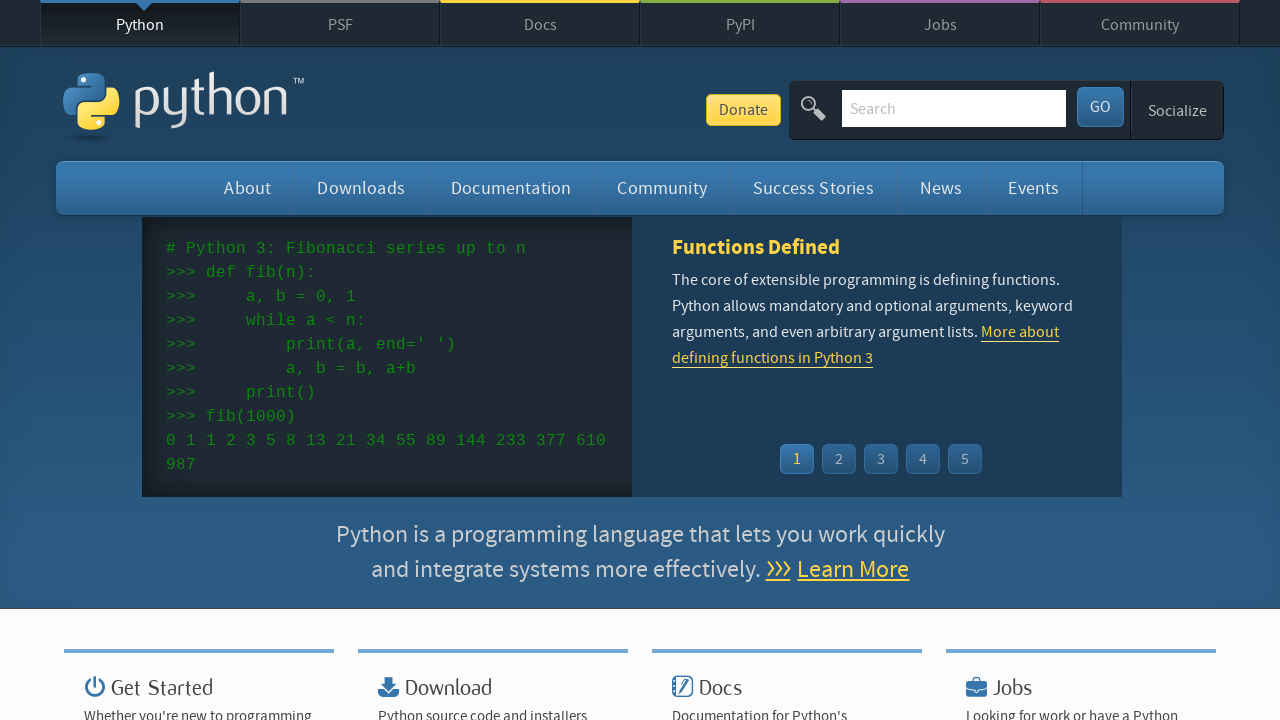

Verified page title contains 'Python'
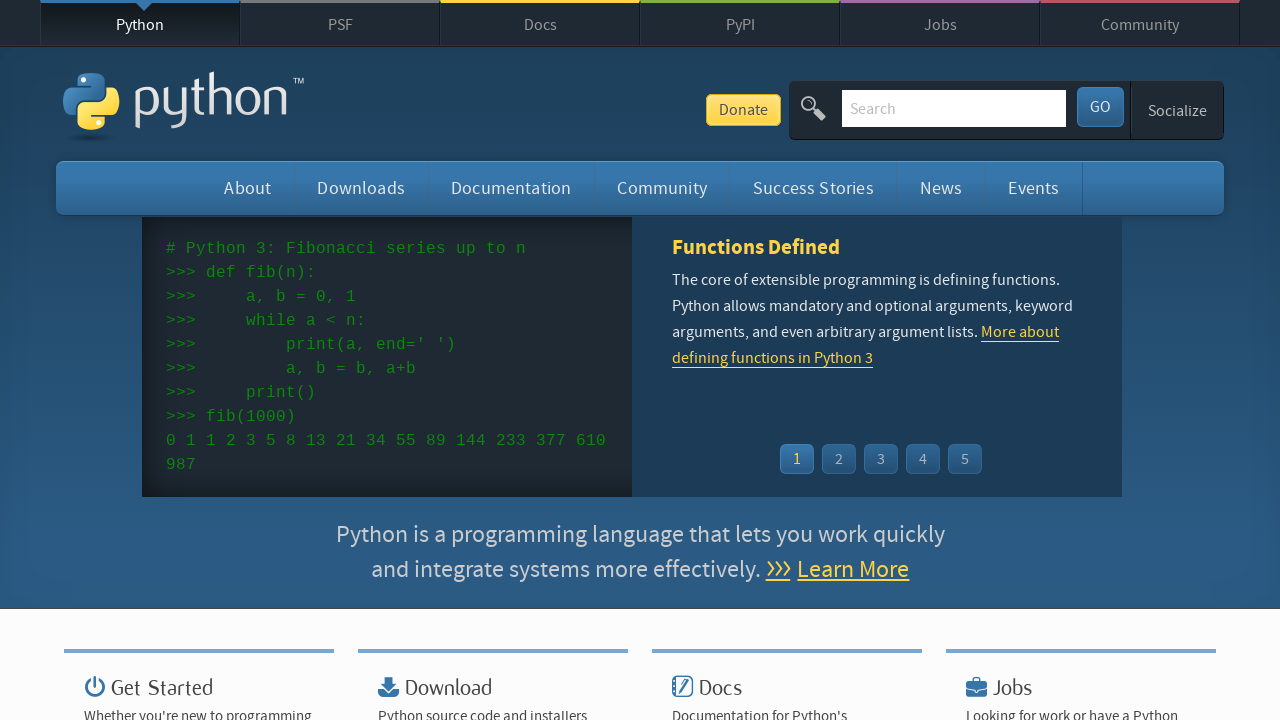

Cleared search field on input[name='q']
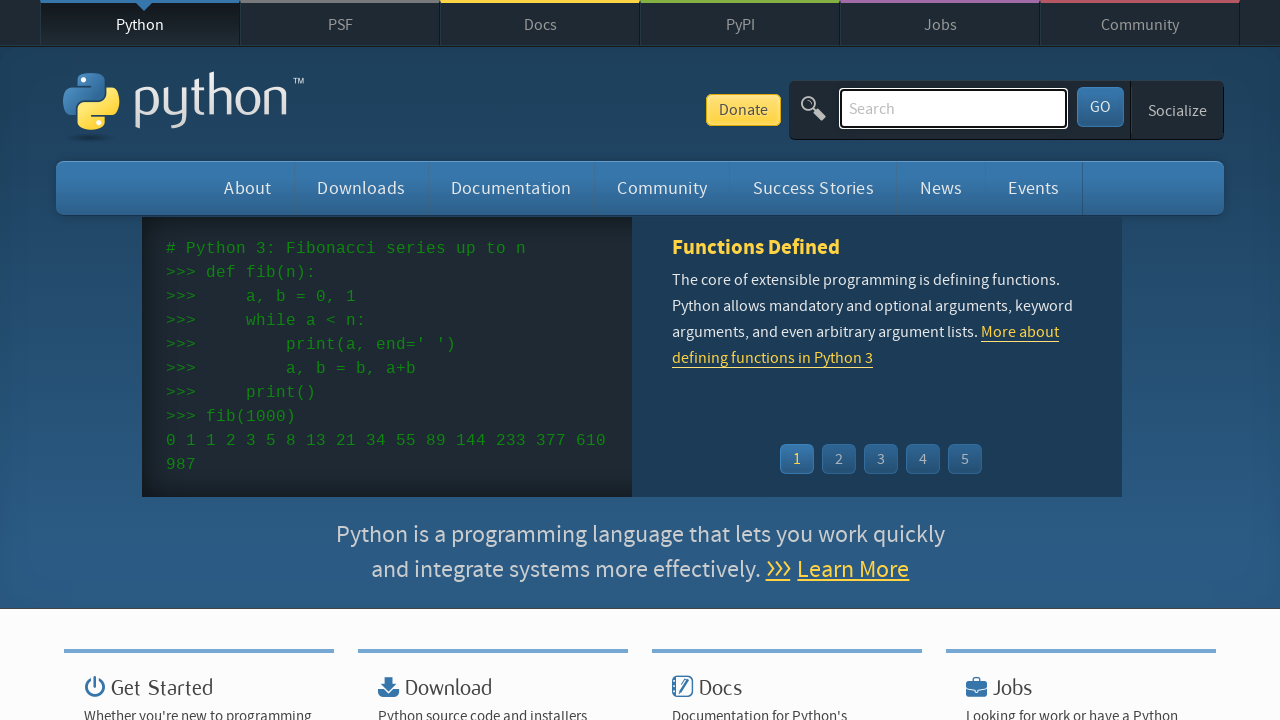

Entered 'pycon' in search field on input[name='q']
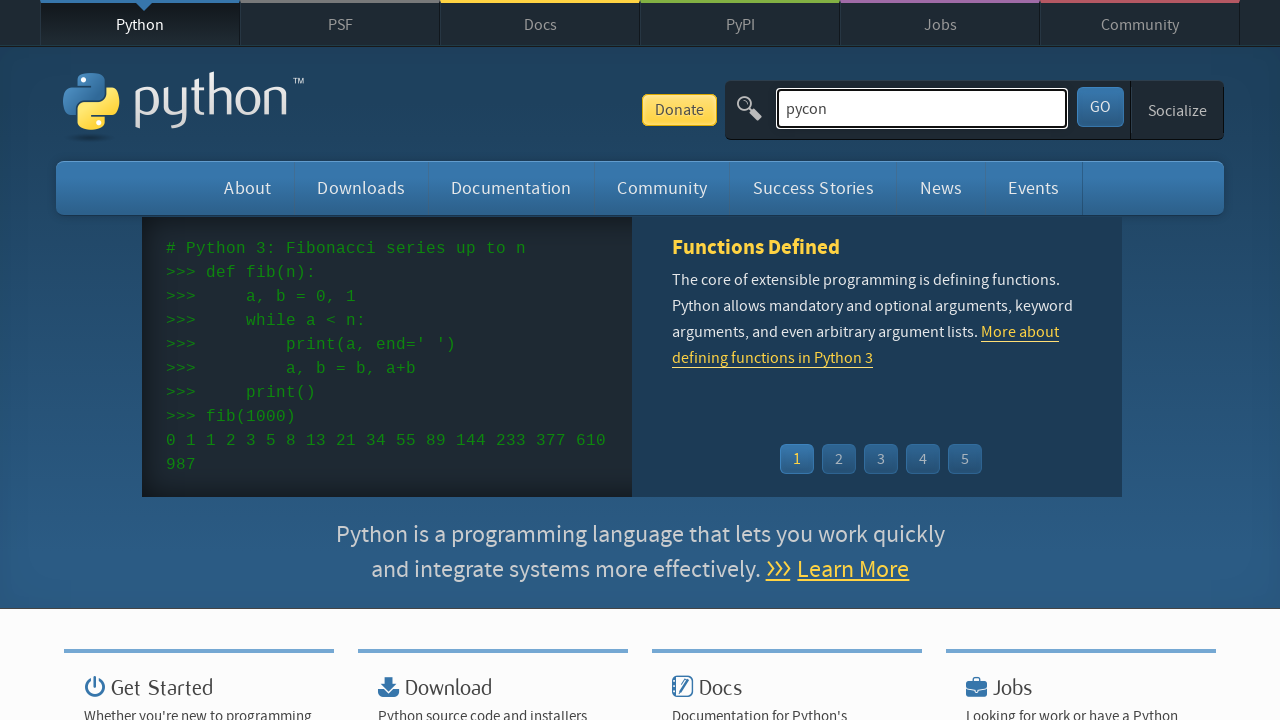

Pressed Enter to submit search on input[name='q']
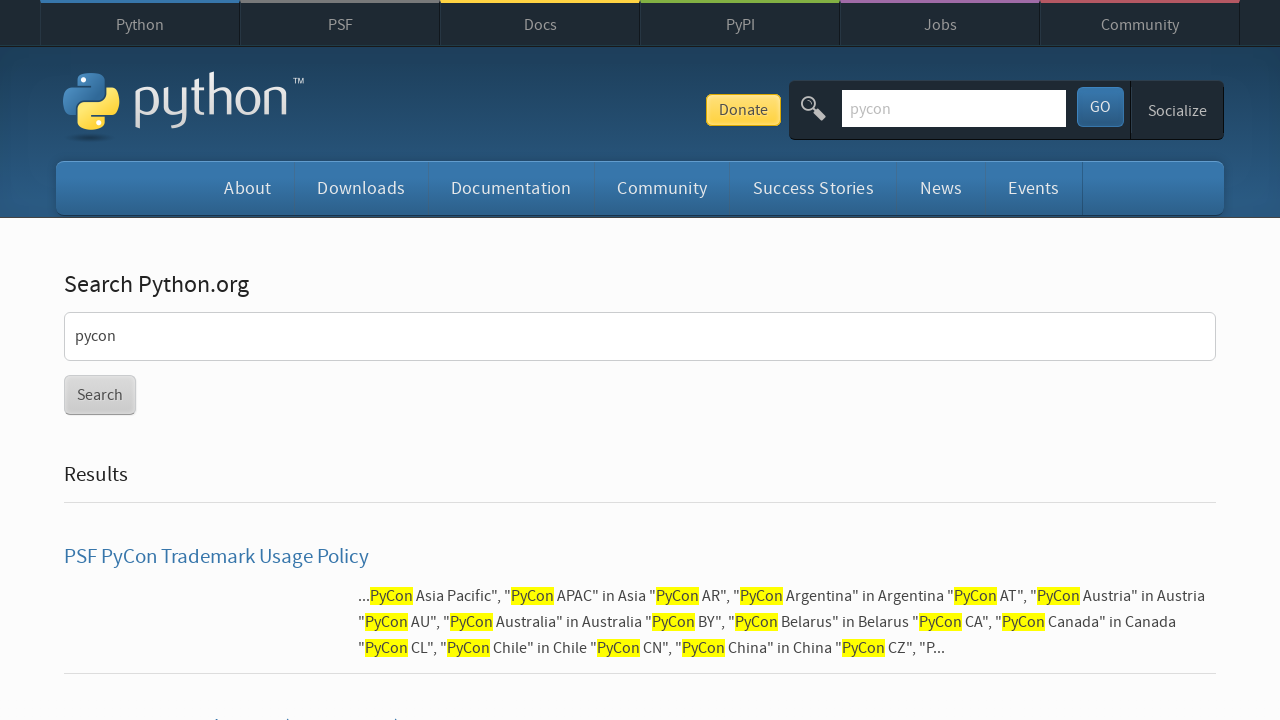

Search results page loaded
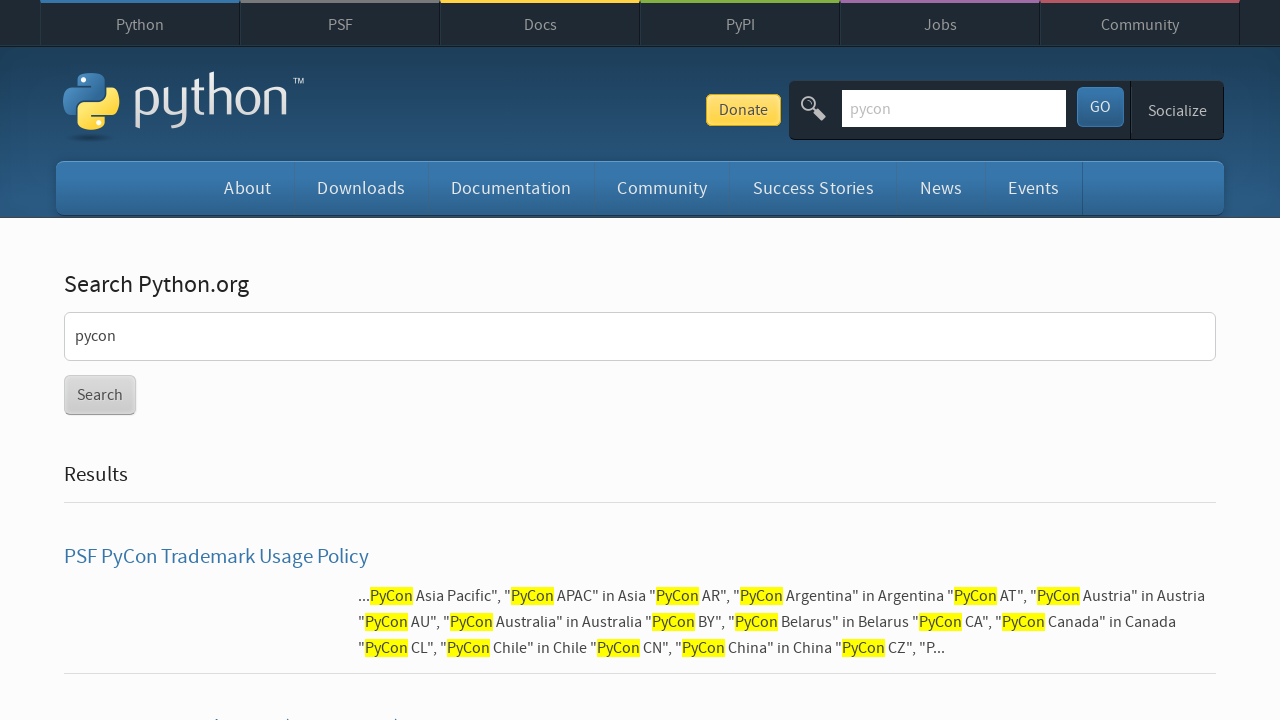

Verified search results were found for 'pycon'
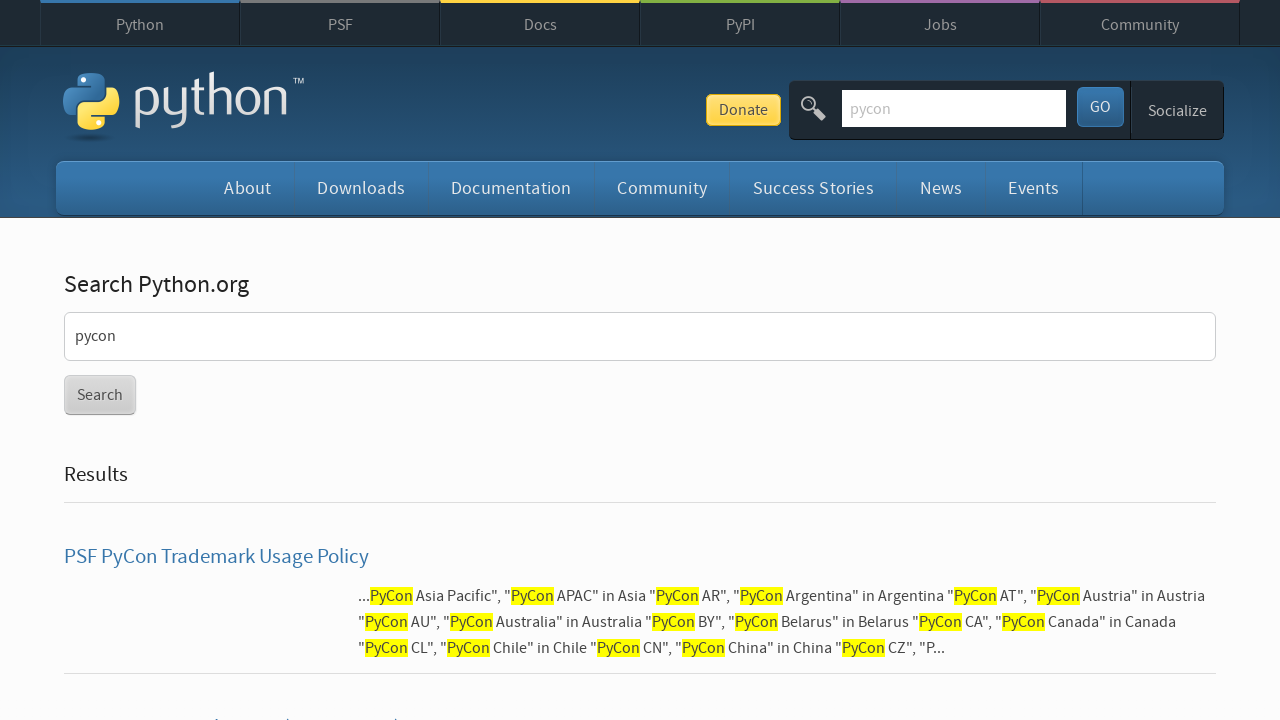

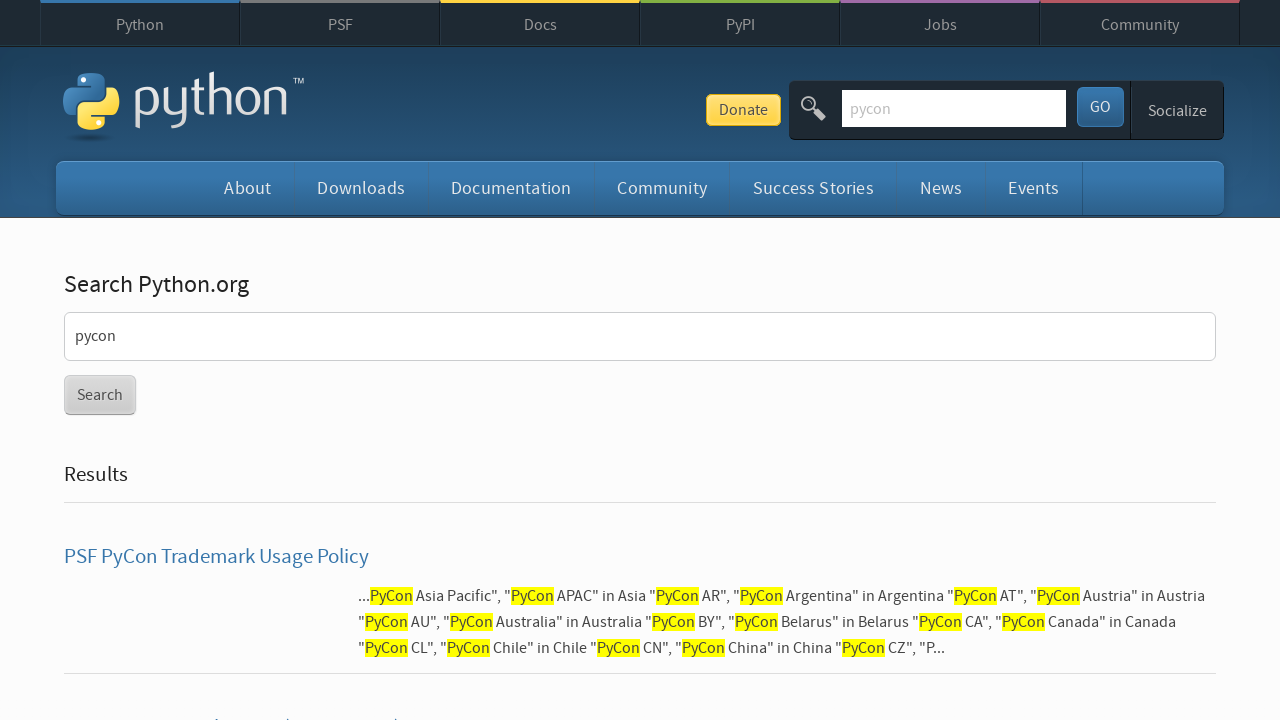